Tests tooltip functionality by hovering over an age input field to display and verify the tooltip text

Starting URL: https://jqueryui.com/tooltip/

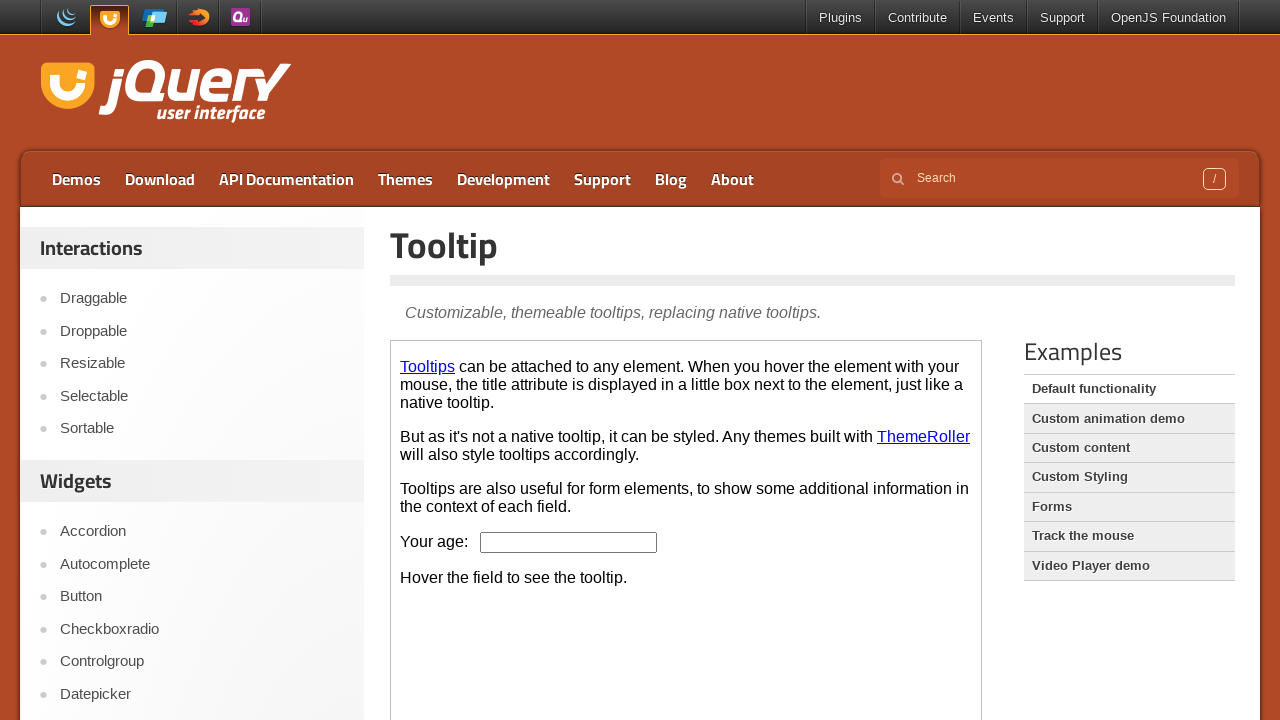

Located the first iframe containing the tooltip demo
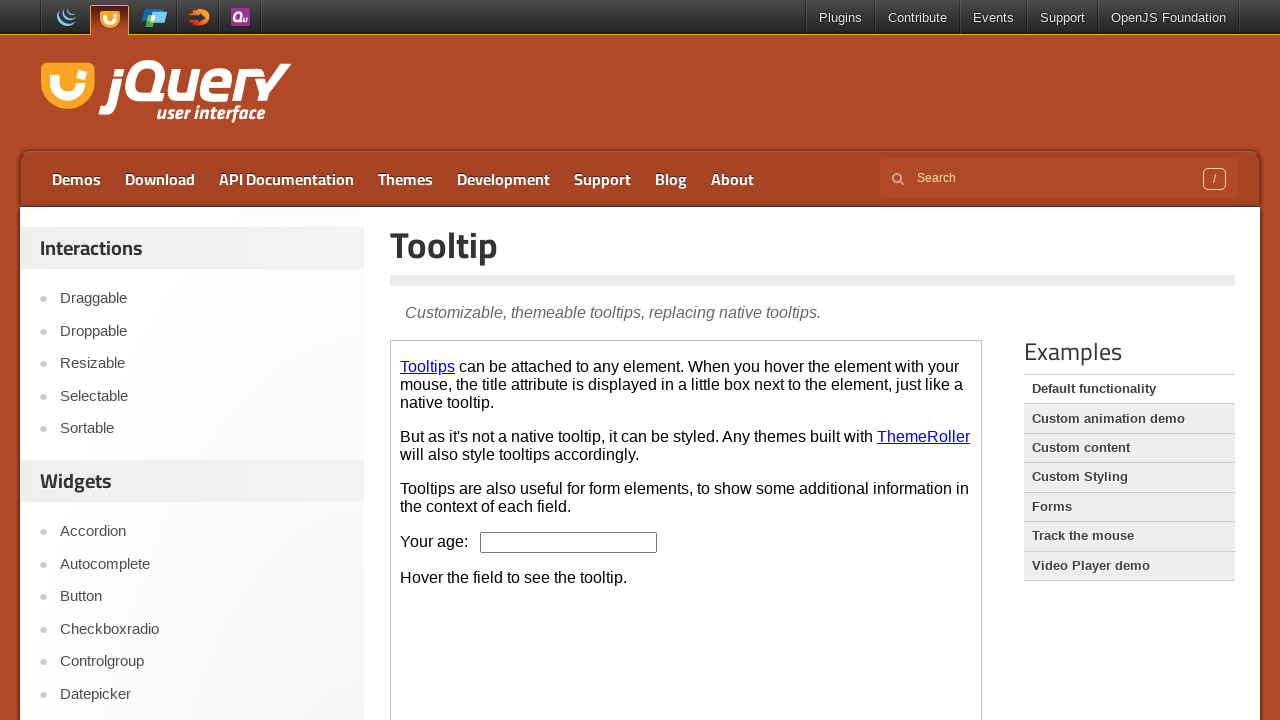

Retrieved the owner page of the iframe
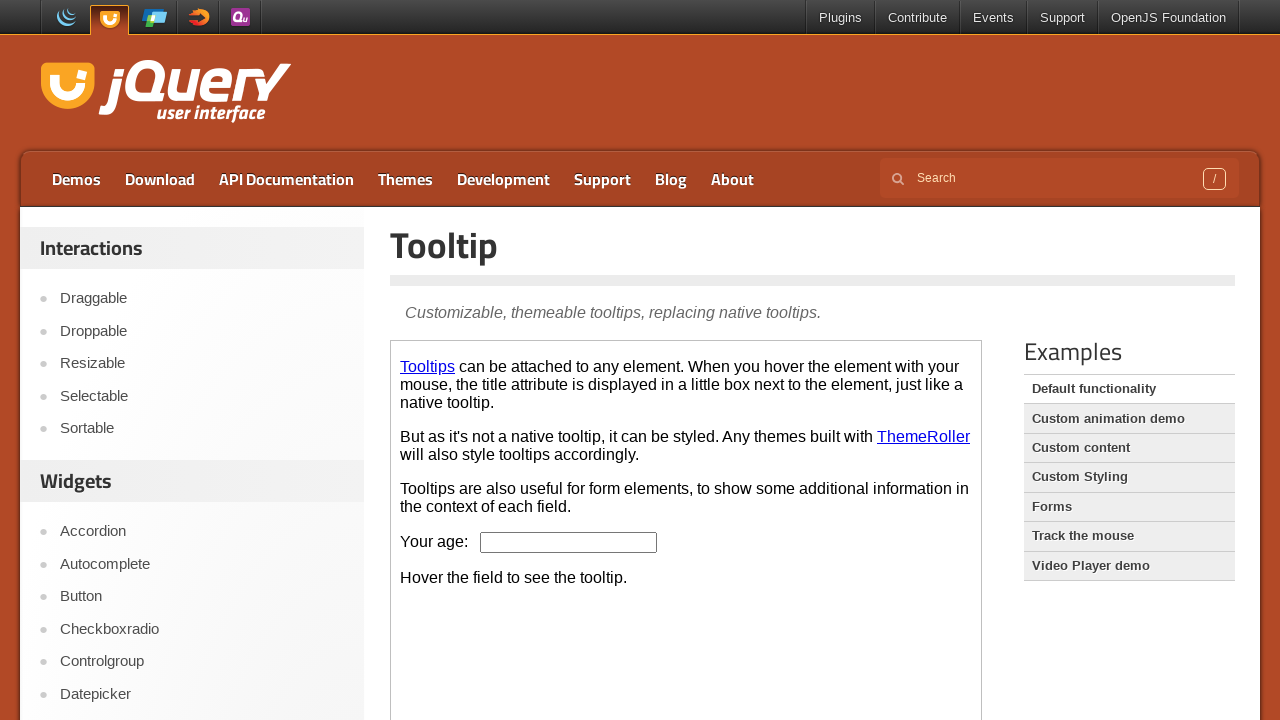

Located the age input field
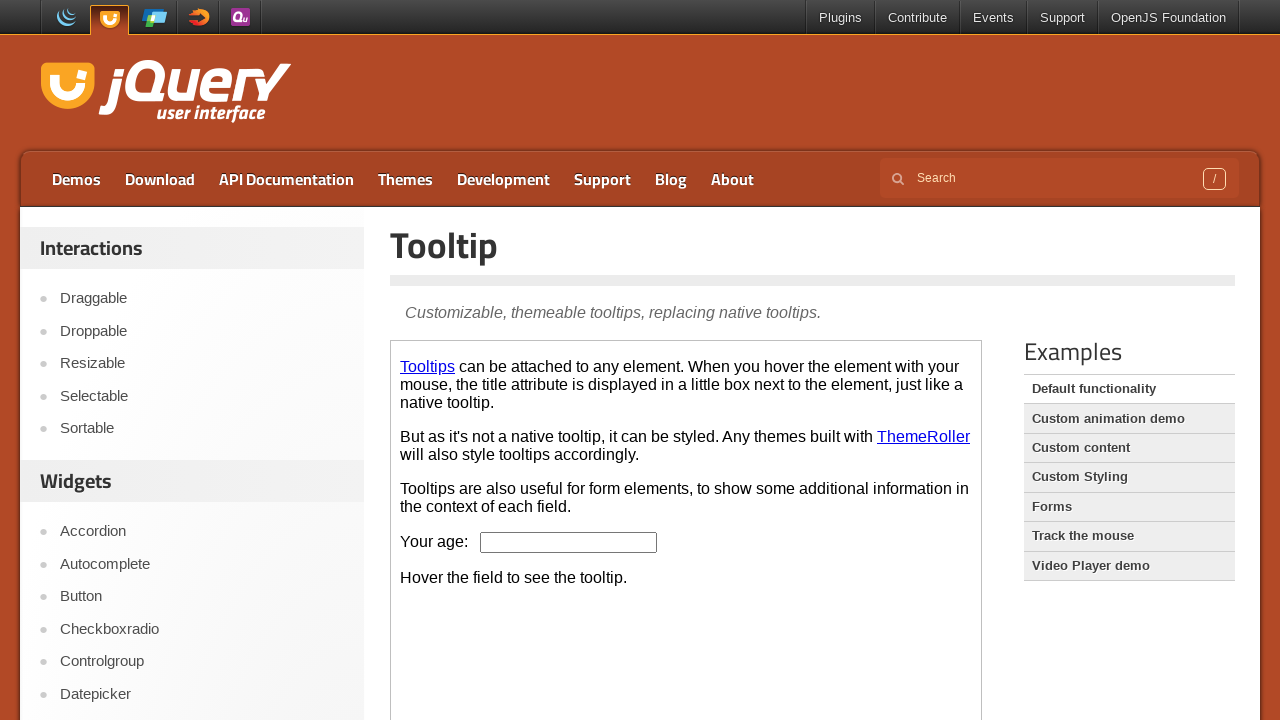

Hovered over the age input field to trigger tooltip at (569, 542) on iframe >> nth=0 >> internal:control=enter-frame >> #age
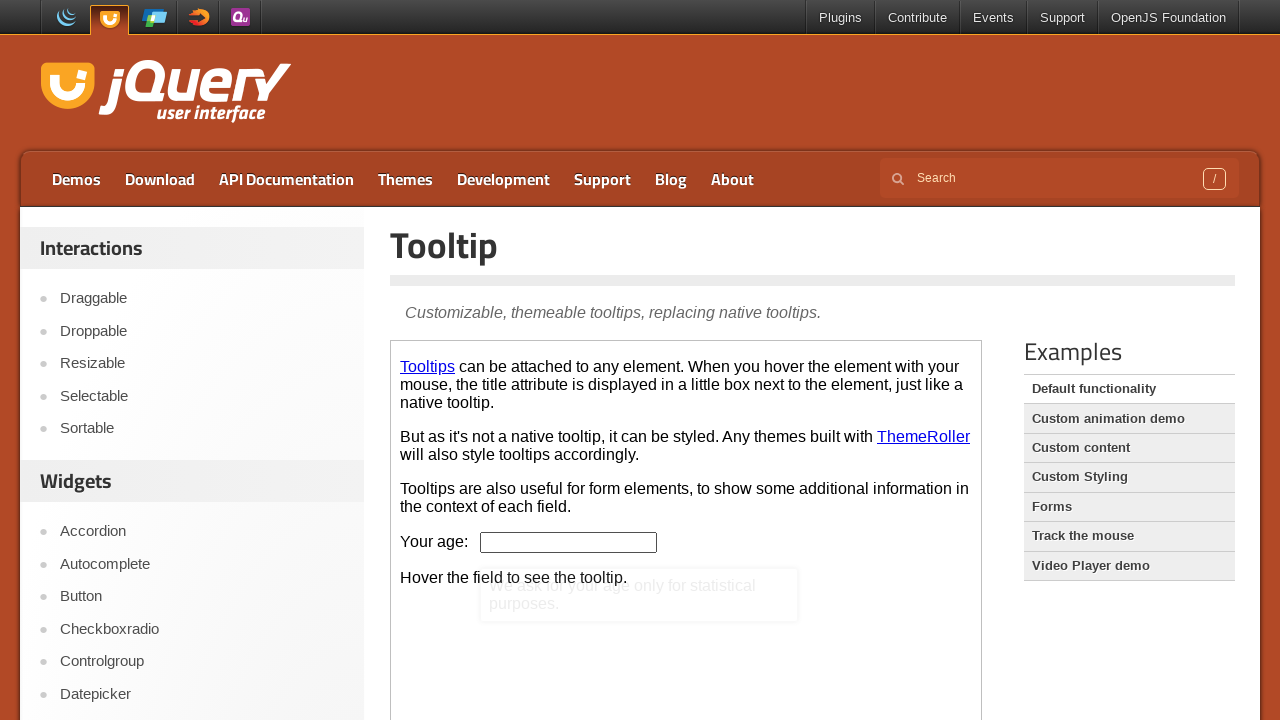

Located the tooltip content element
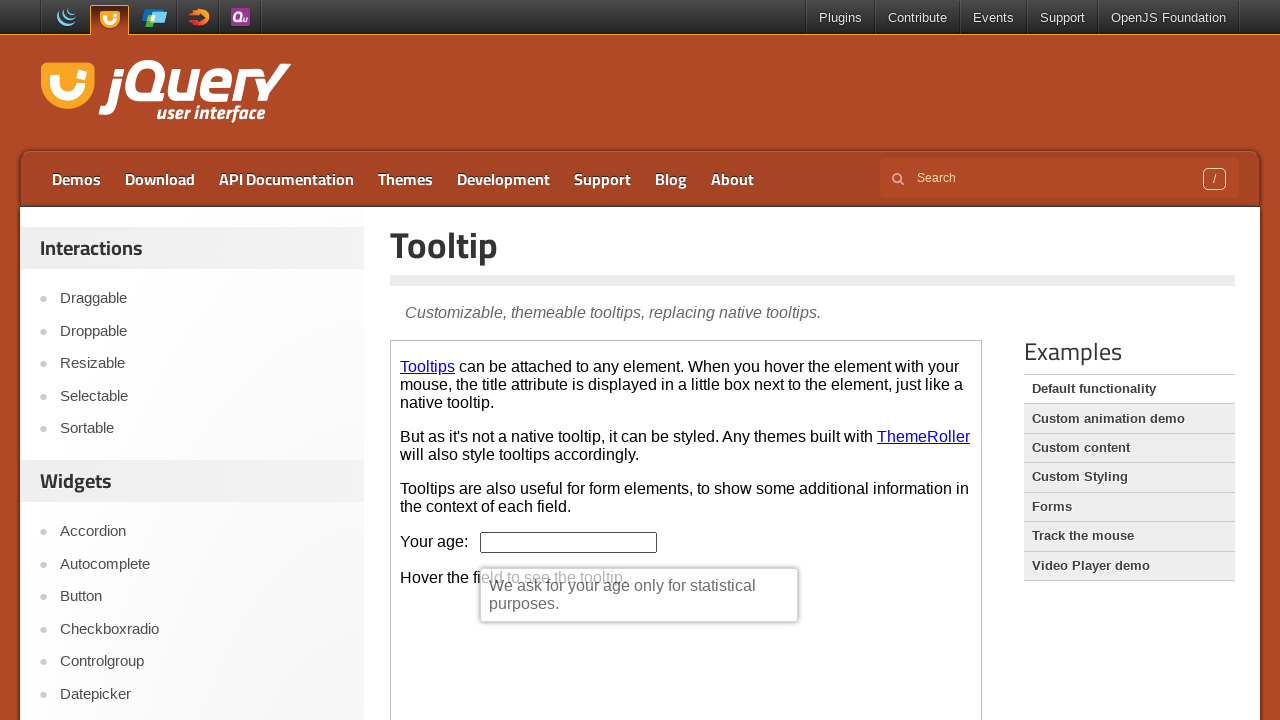

Tooltip became visible after hovering over age field
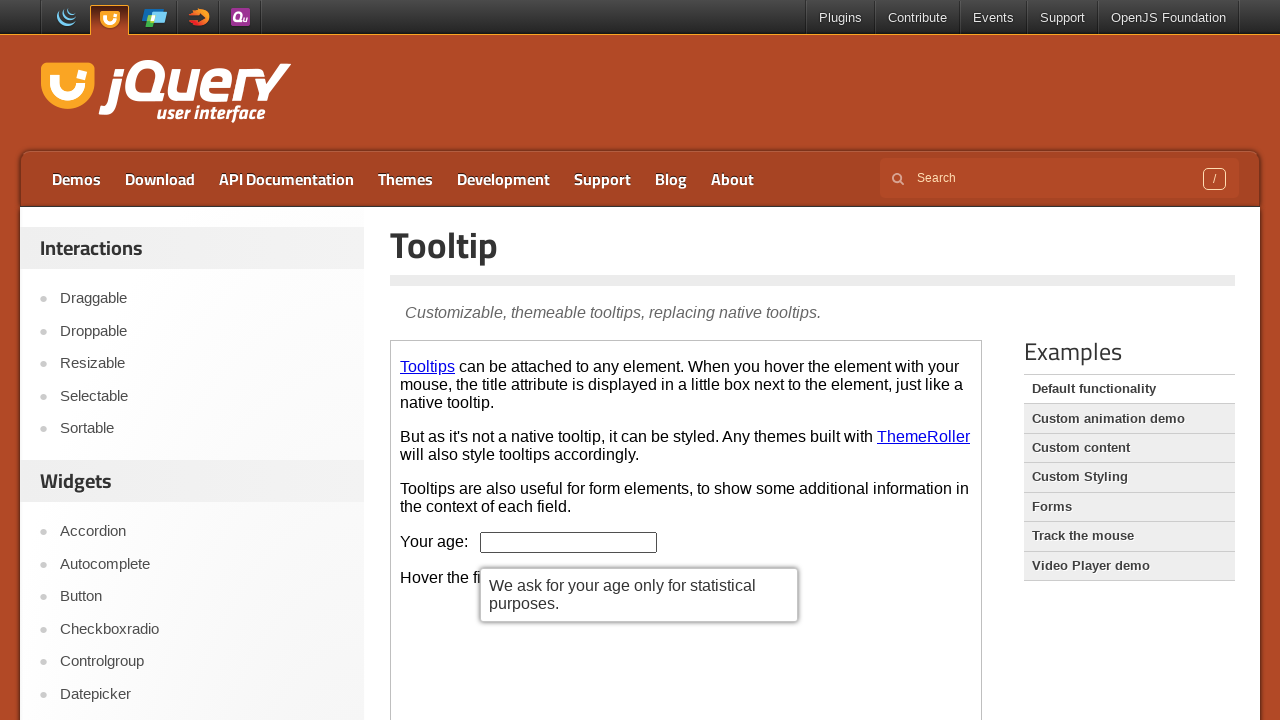

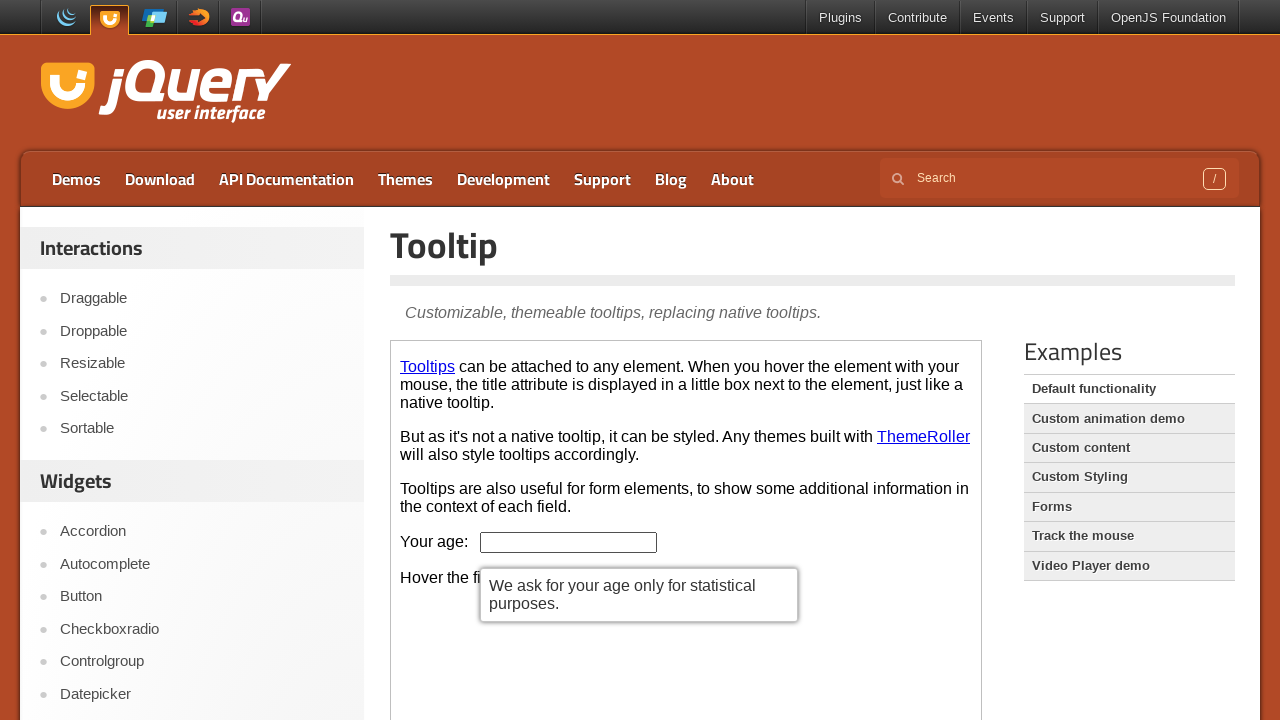